Tests hover functionality by navigating to a page with avatars, hovering over the first avatar, and verifying that the caption becomes visible.

Starting URL: http://the-internet.herokuapp.com/hovers

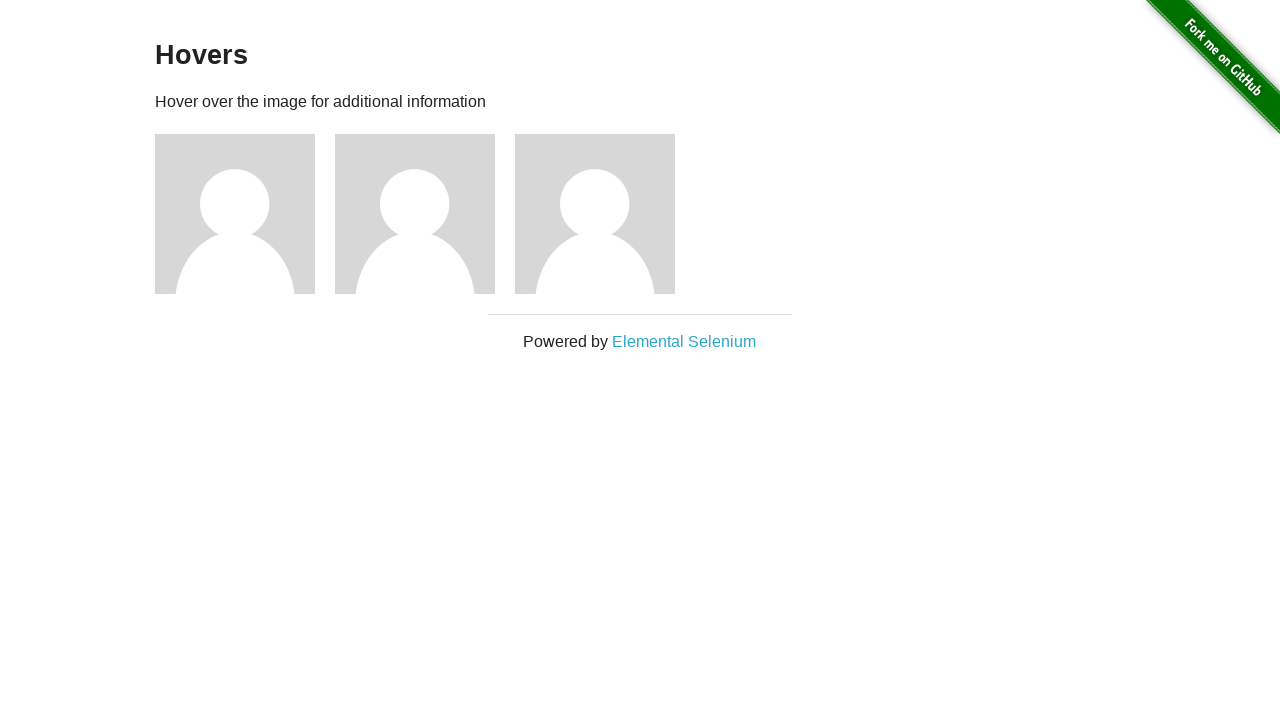

Navigated to hovers page
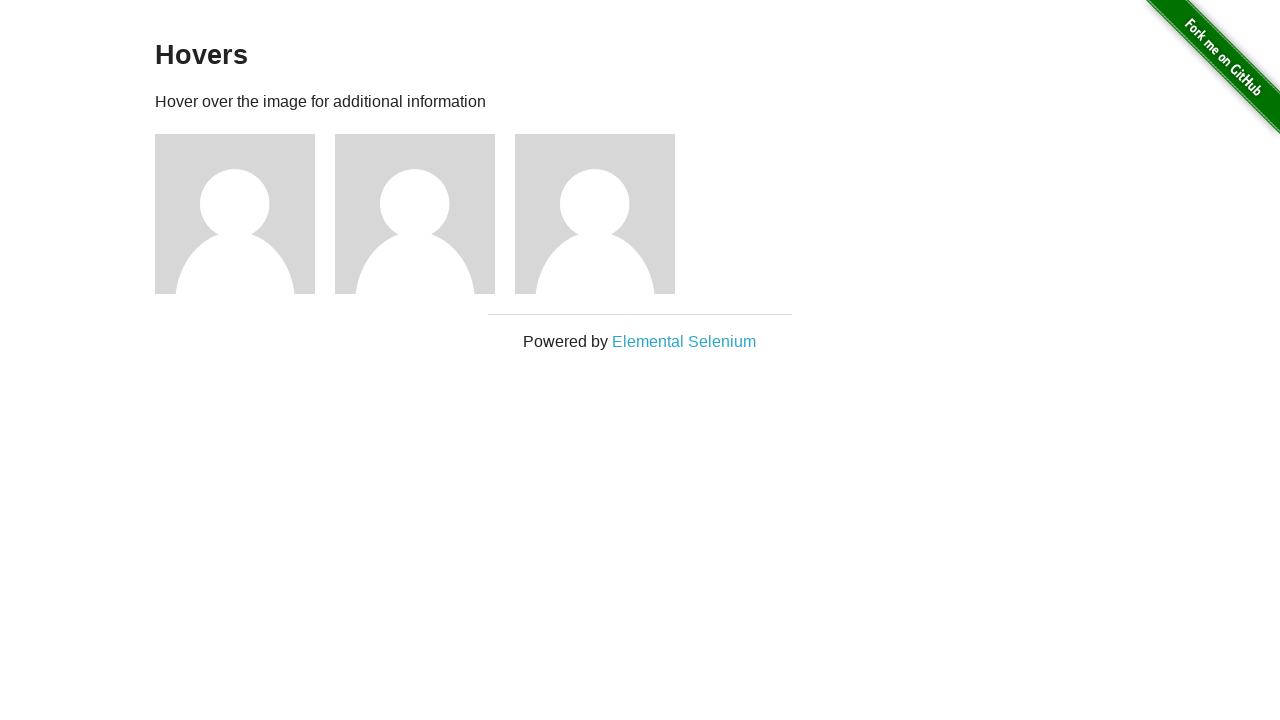

Located the first avatar figure element
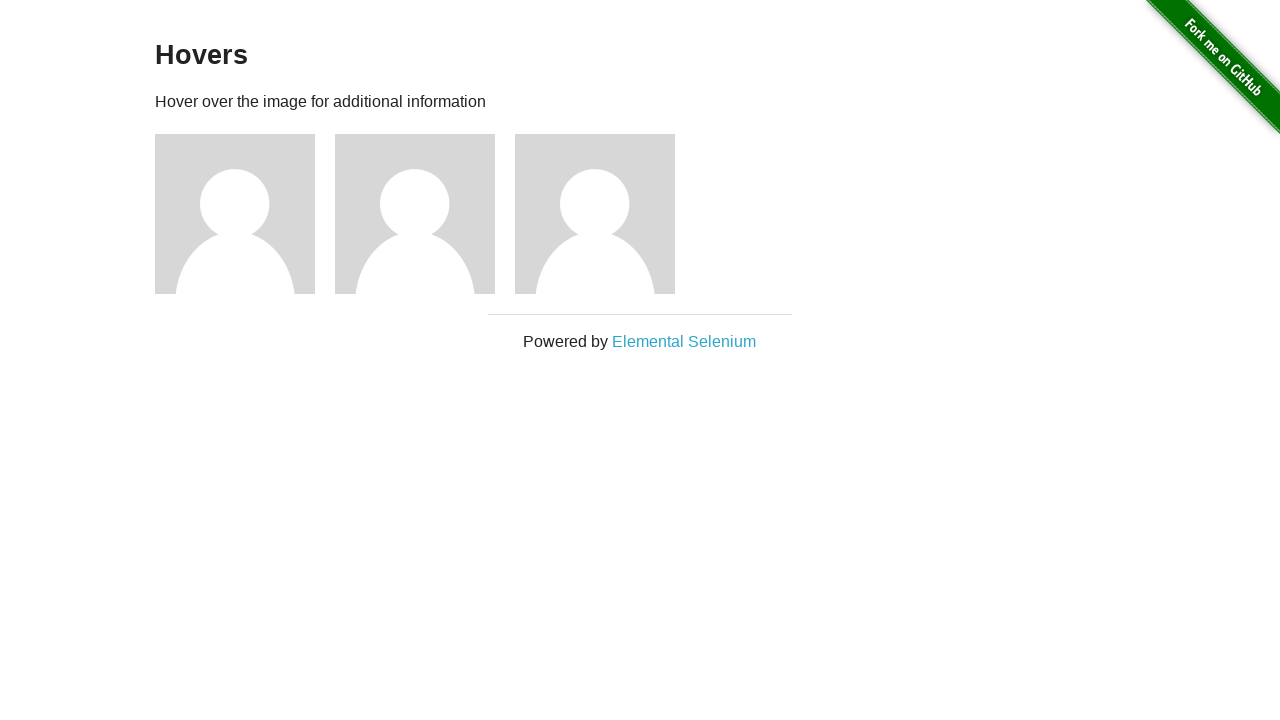

Hovered over the first avatar at (245, 214) on .figure >> nth=0
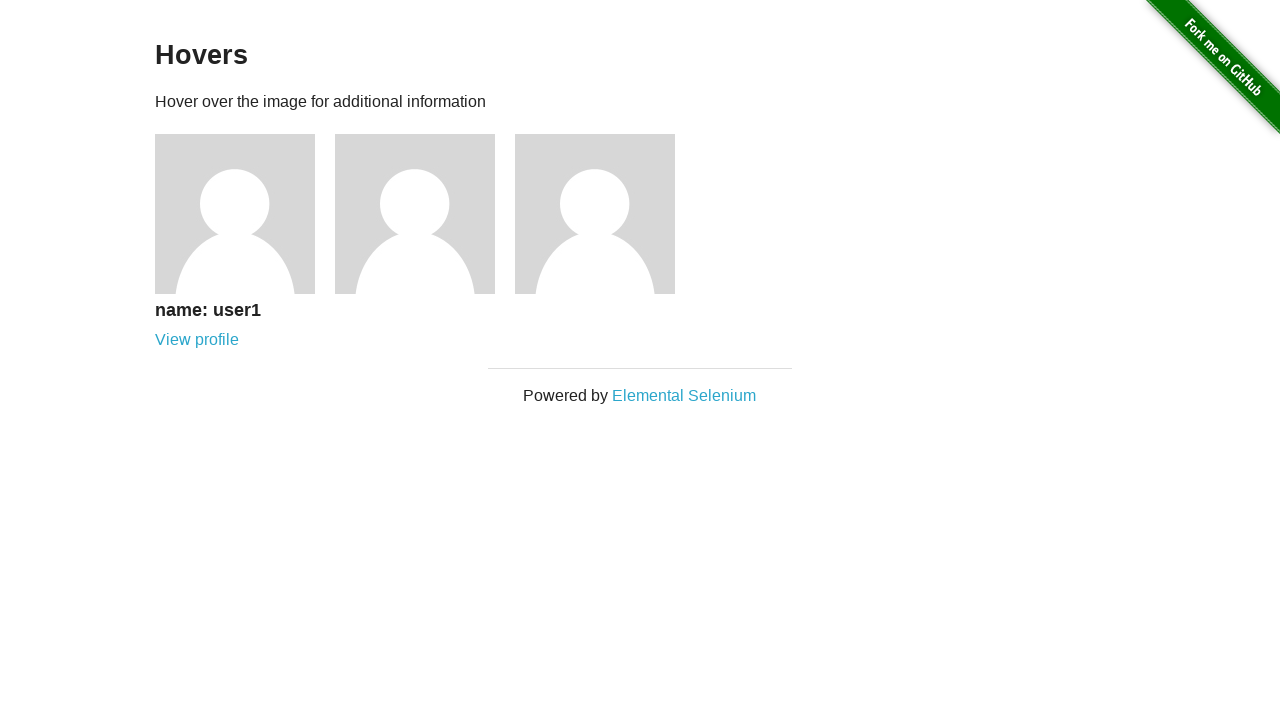

Caption became visible after hovering
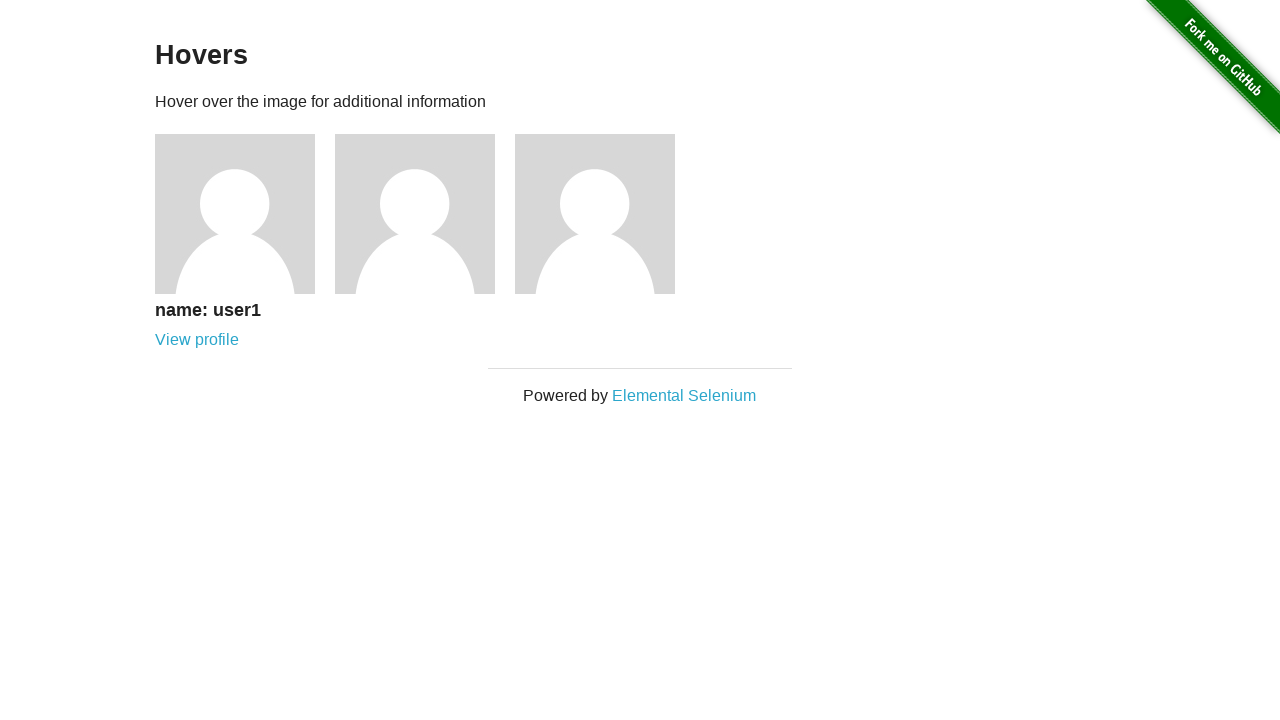

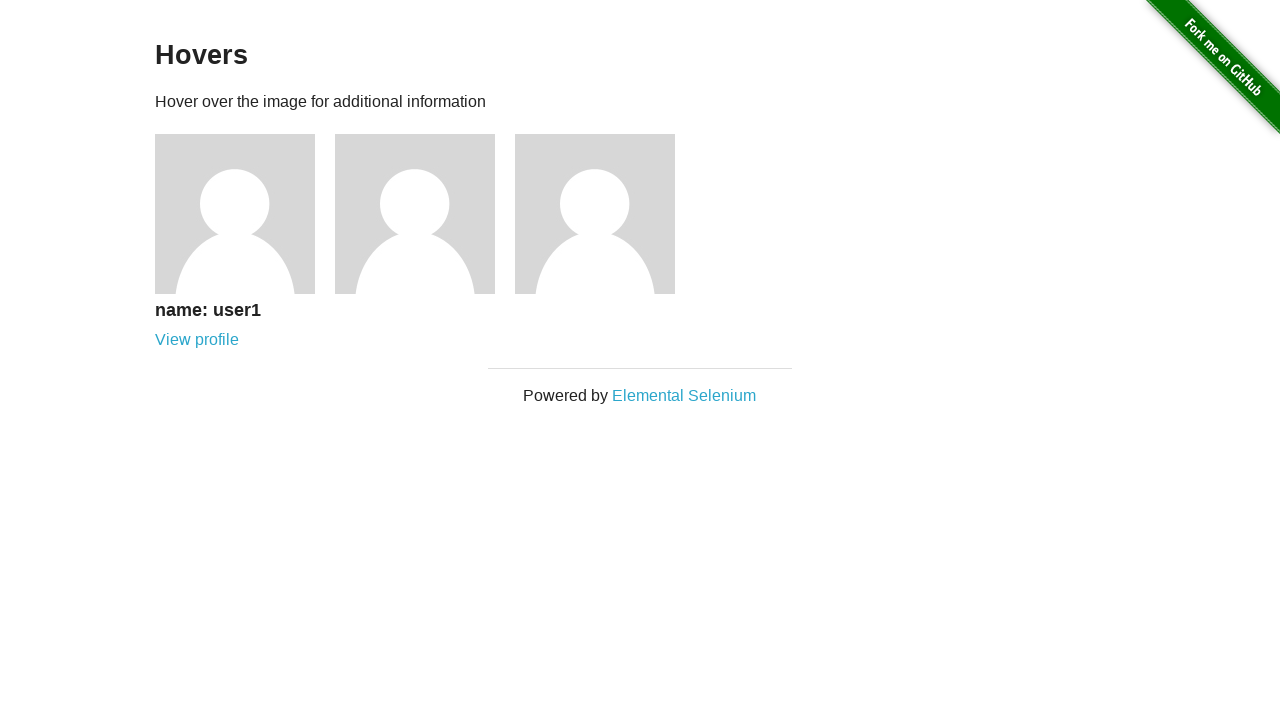